Tests window handling functionality by opening new windows, switching between them, and closing specific windows

Starting URL: https://www.leafground.com/window.xhtml

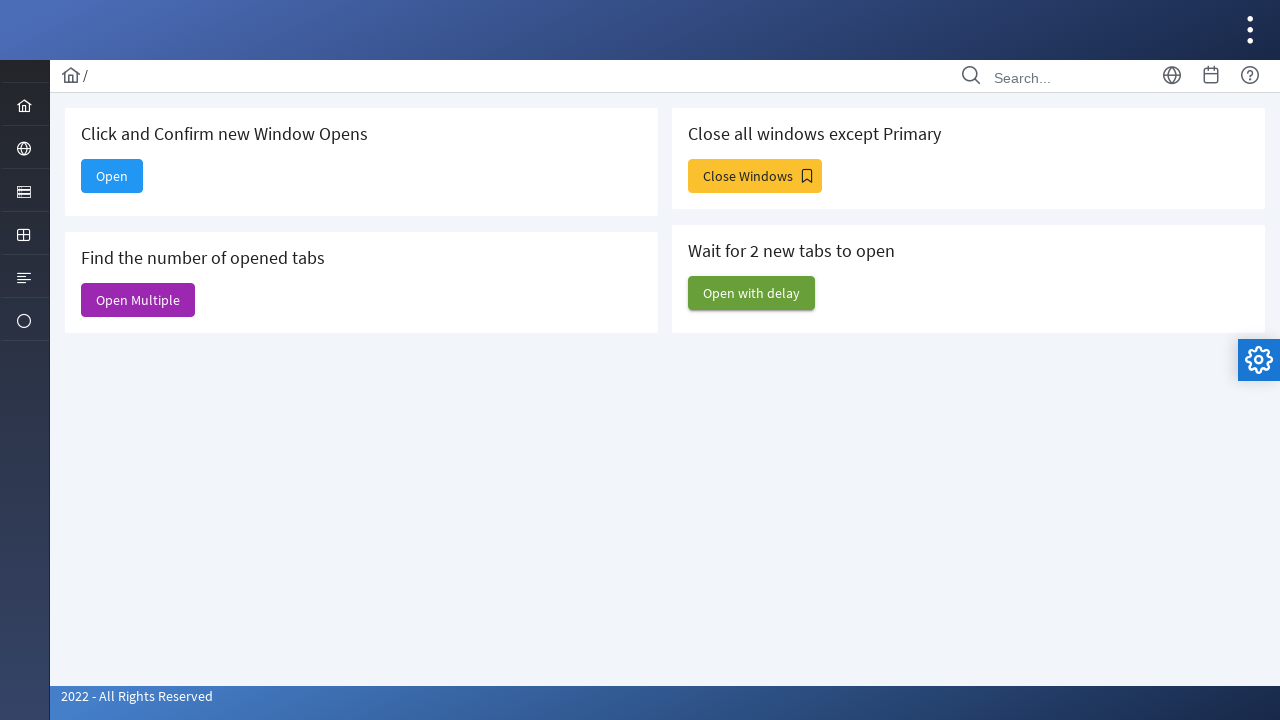

Clicked button to open new window at (112, 176) on xpath=//span[@class='ui-button-text ui-c']
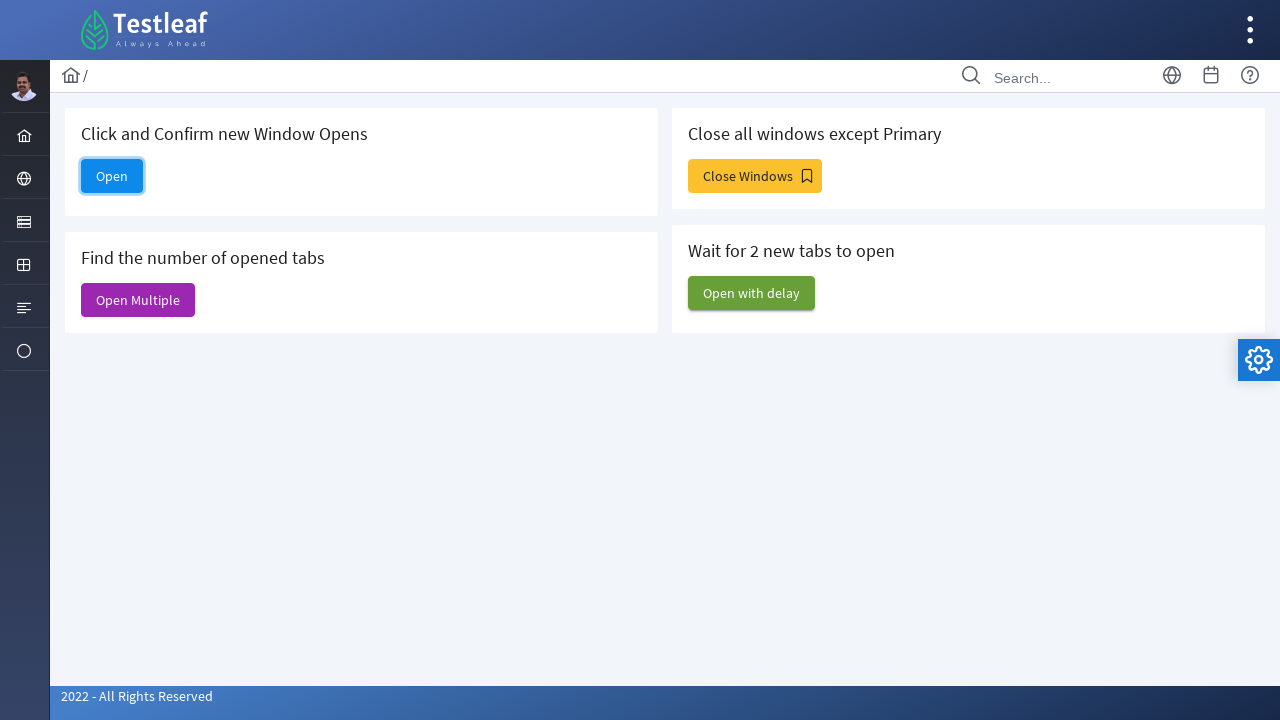

Retrieved window handles - total windows: 5
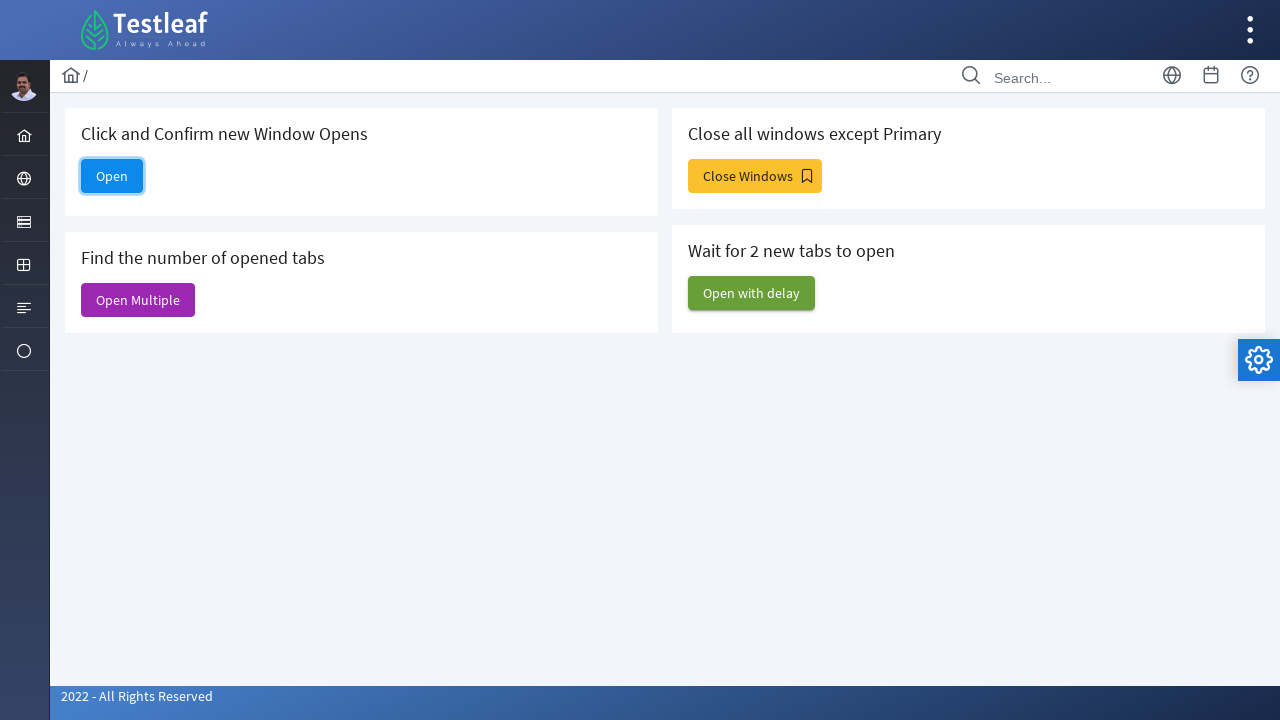

Switched to first window and brought it to front
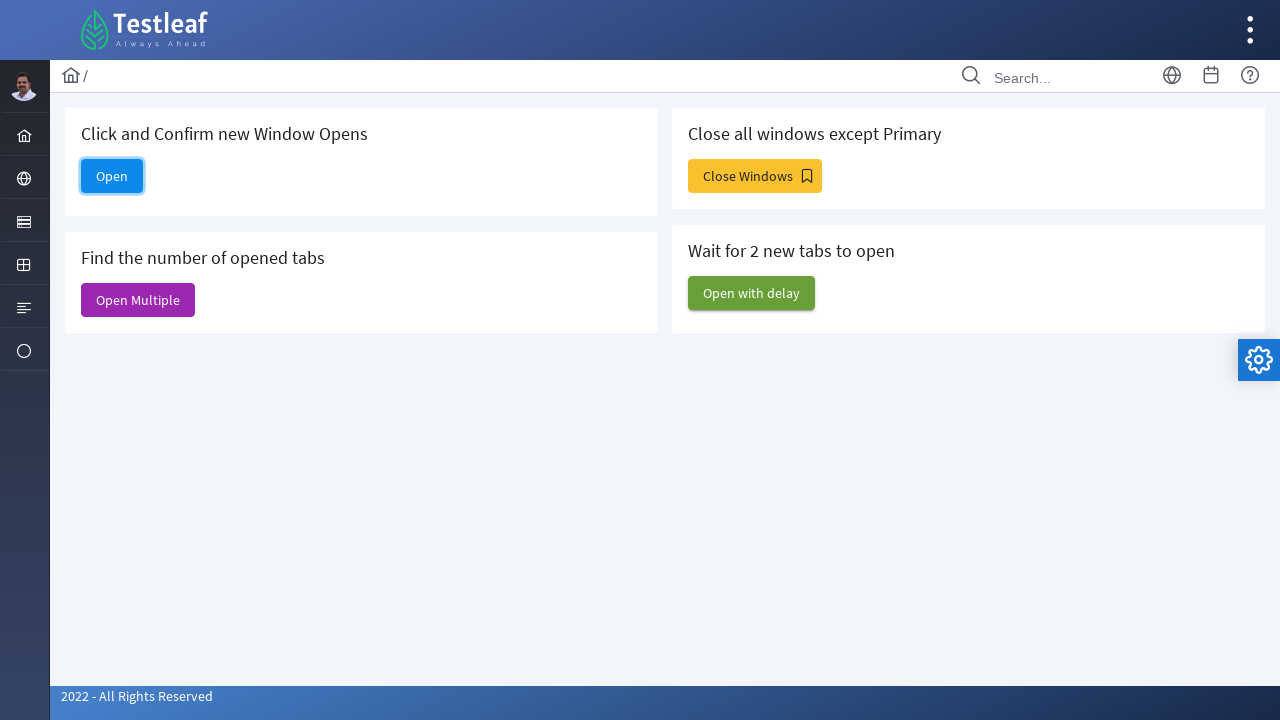

Clicked 'Open Multiple' button to open multiple windows at (138, 300) on xpath=//span[text()='Open Multiple']
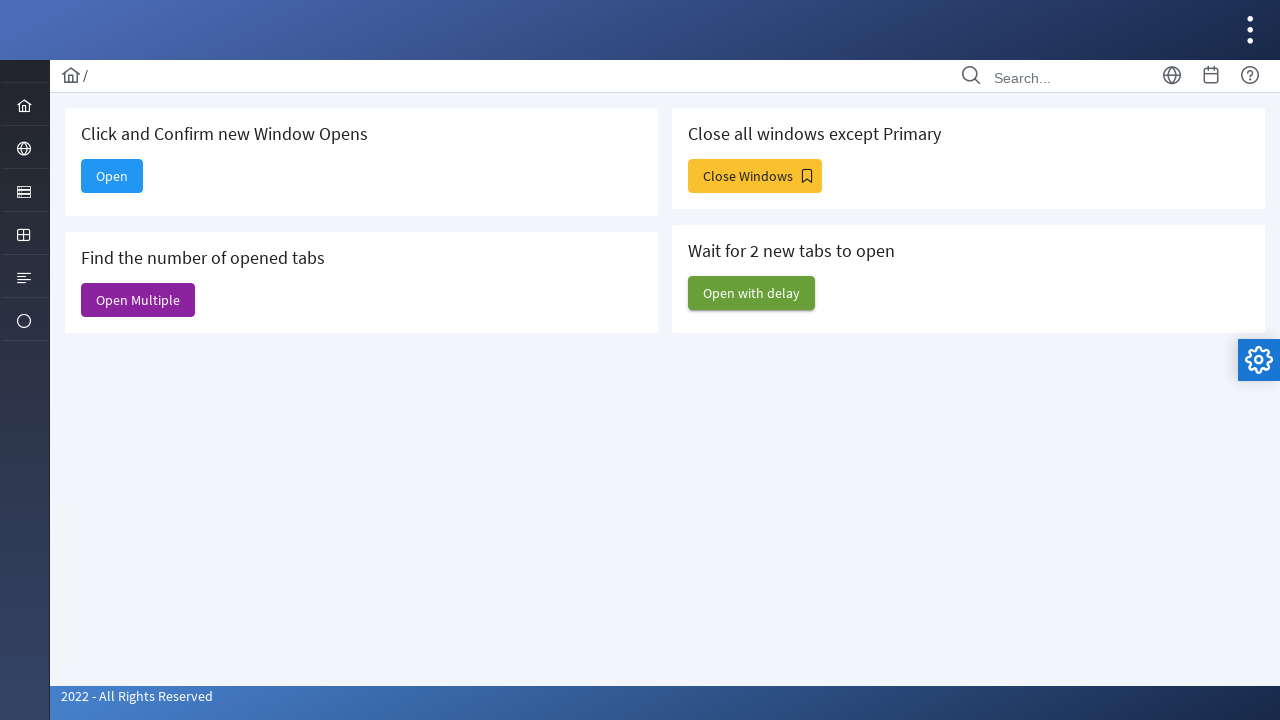

Retrieved updated window handles - total windows: 7
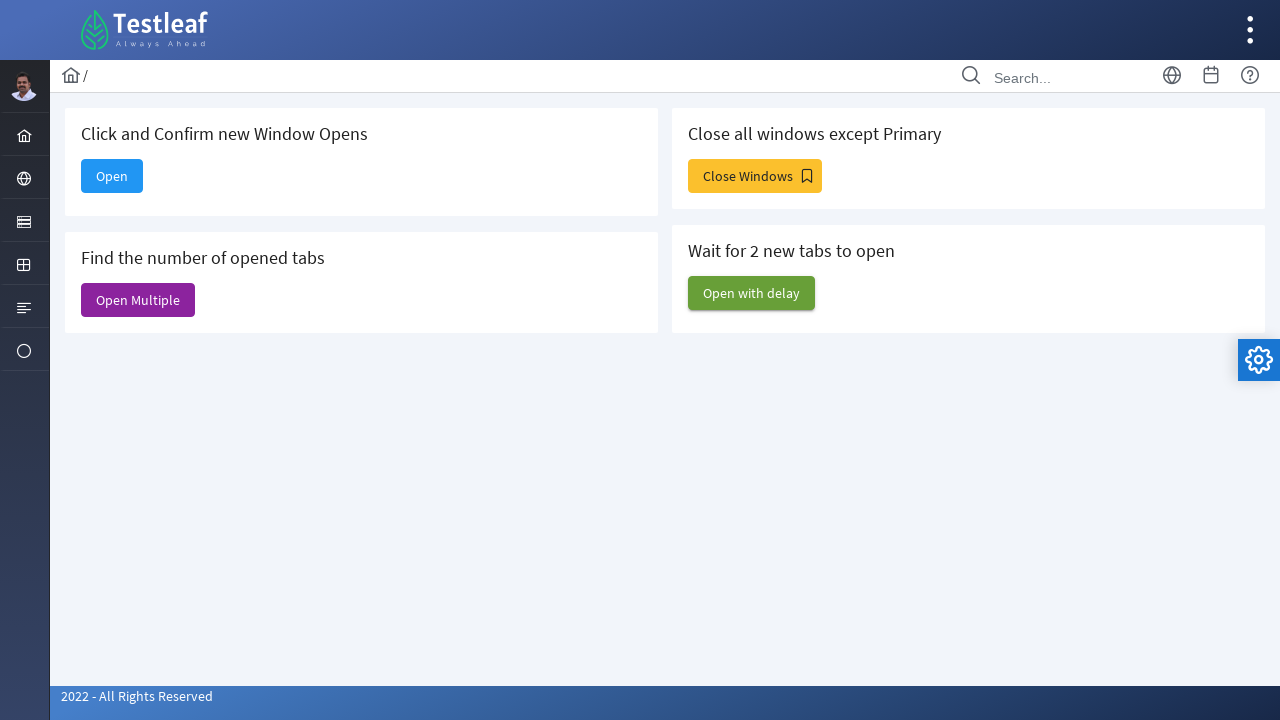

Brought first window to front again
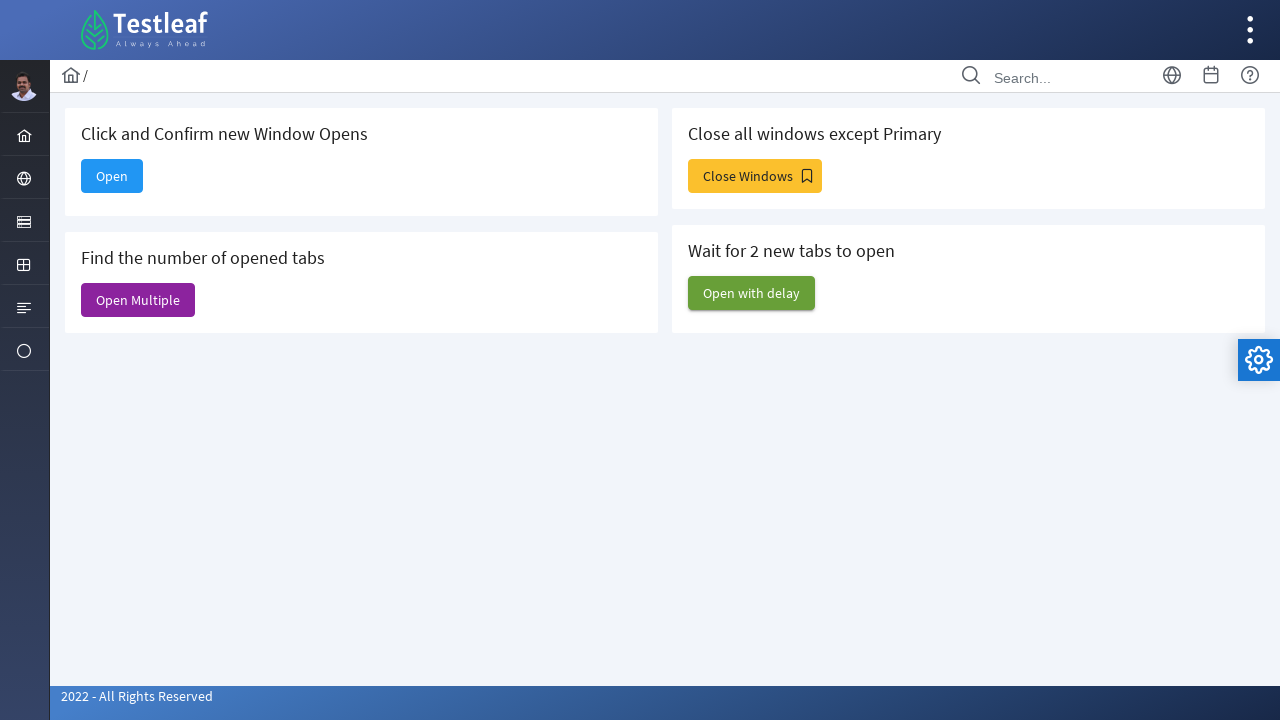

Clicked 'Close Windows' button at (755, 176) on xpath=//span[text()='Close Windows']
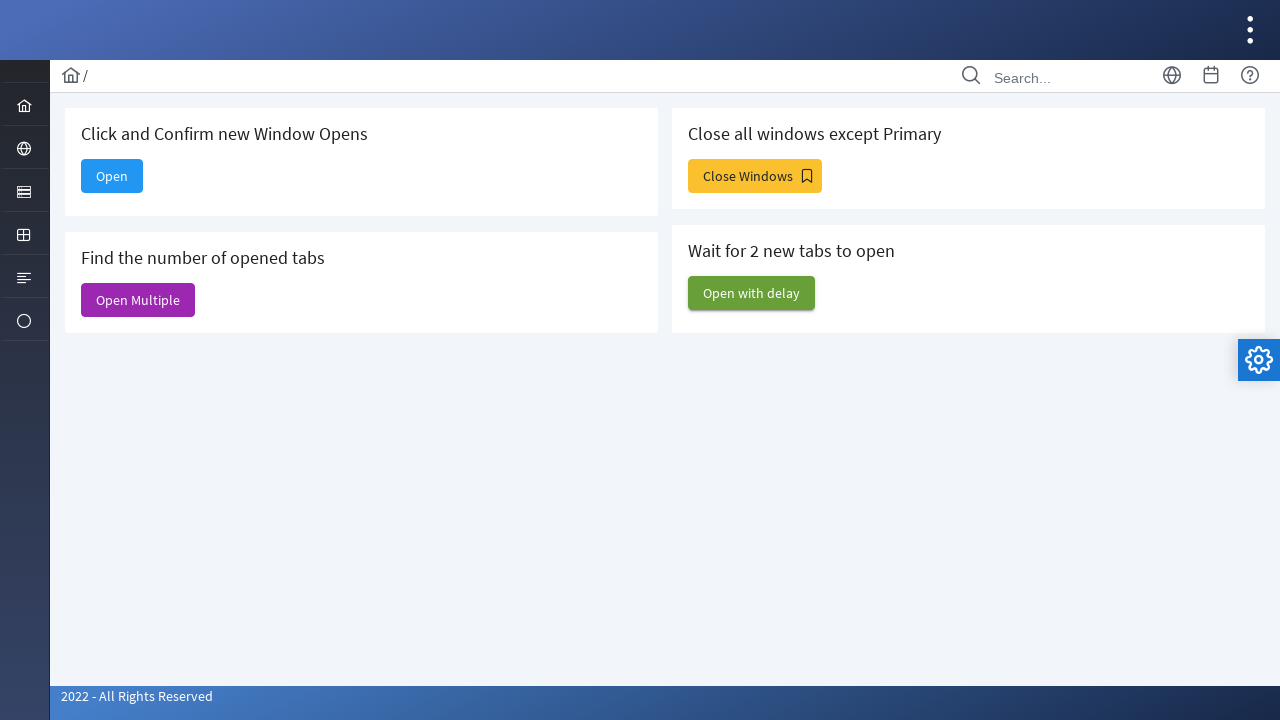

Closed a window instance
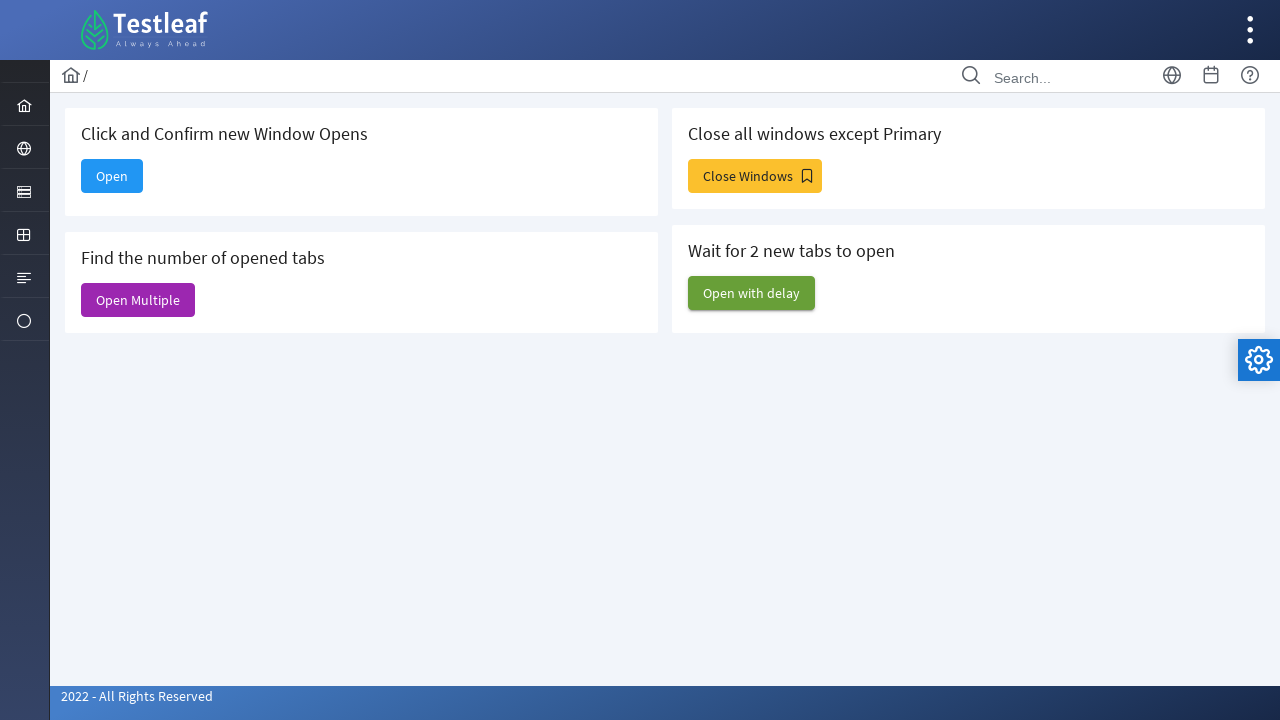

Closed a window instance
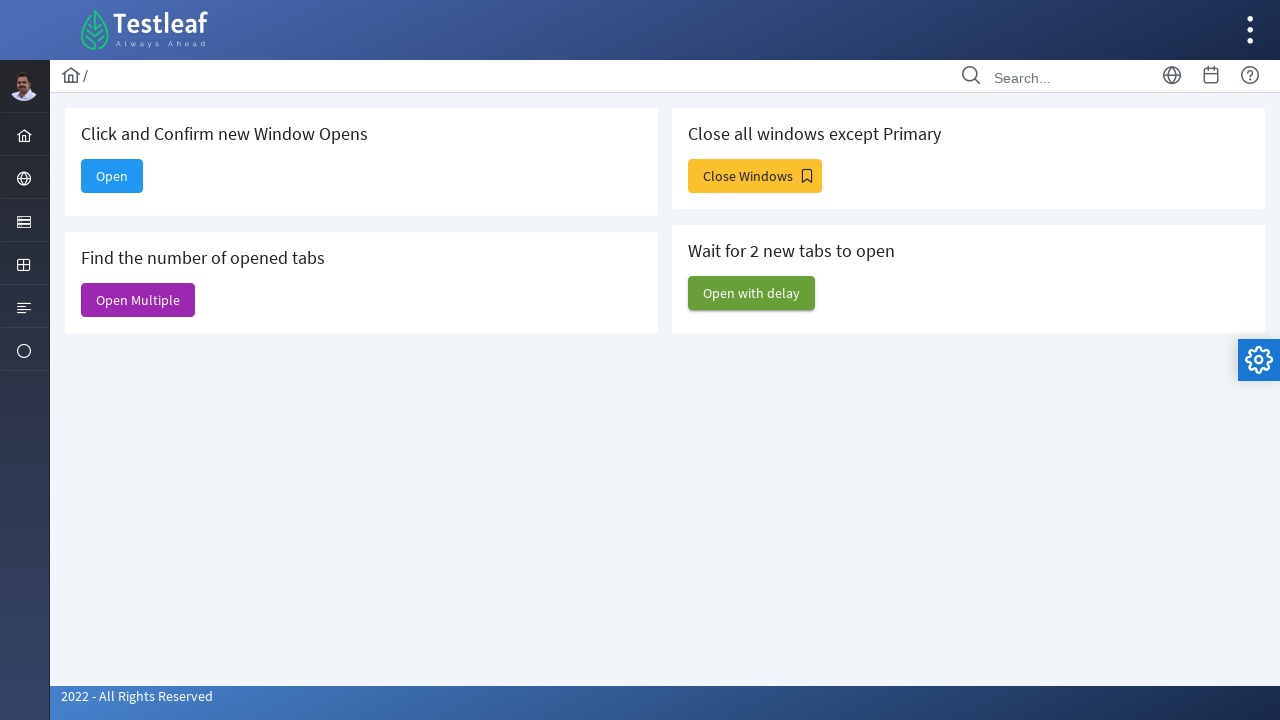

Closed a window instance
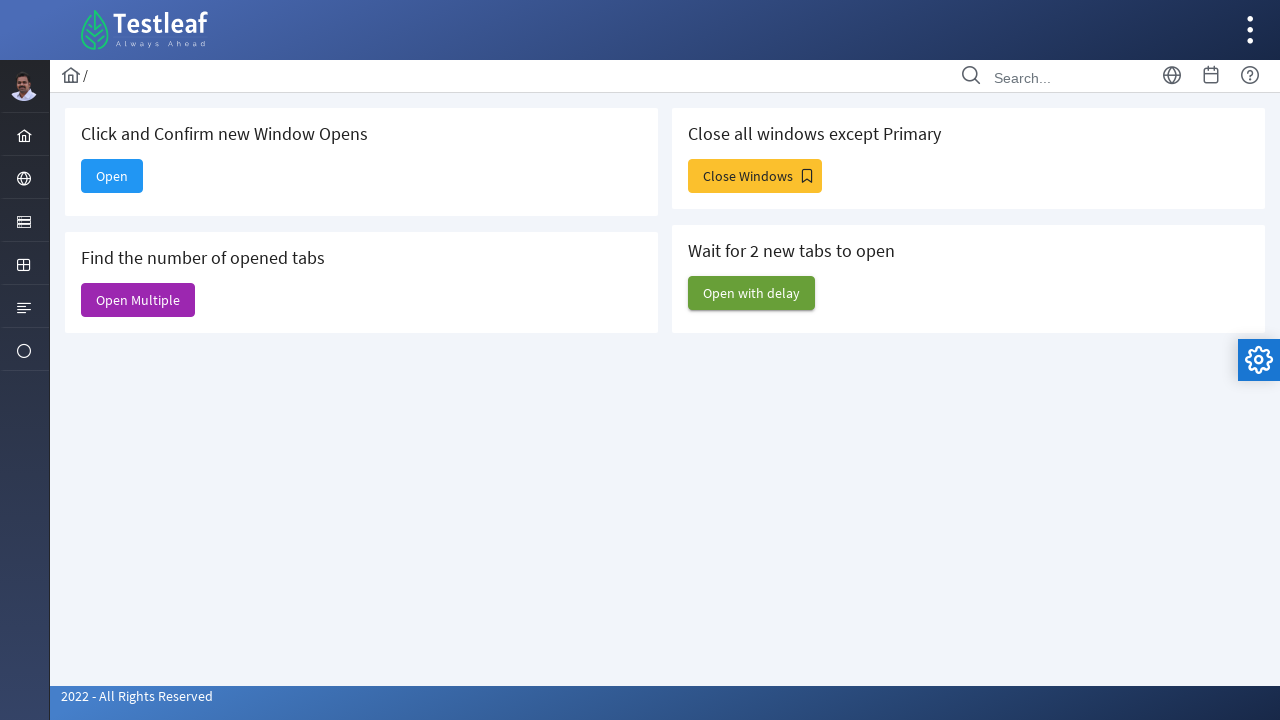

Closed a window instance
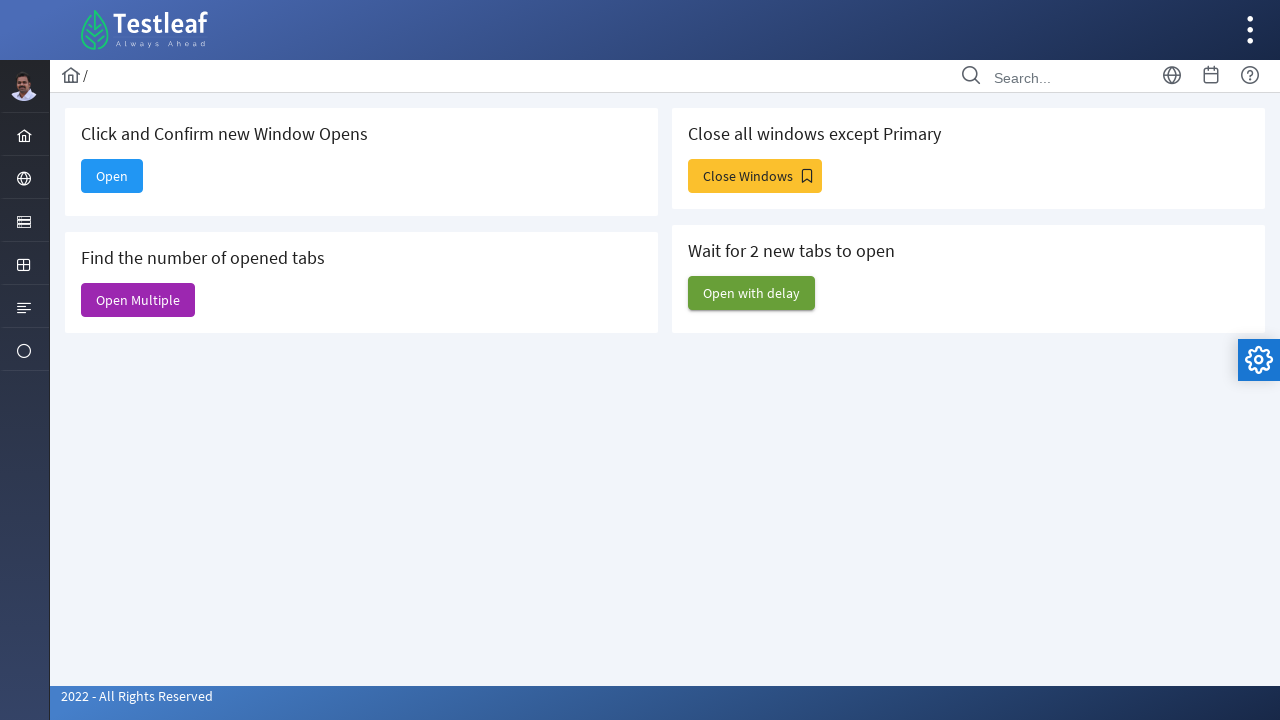

Closed a window instance
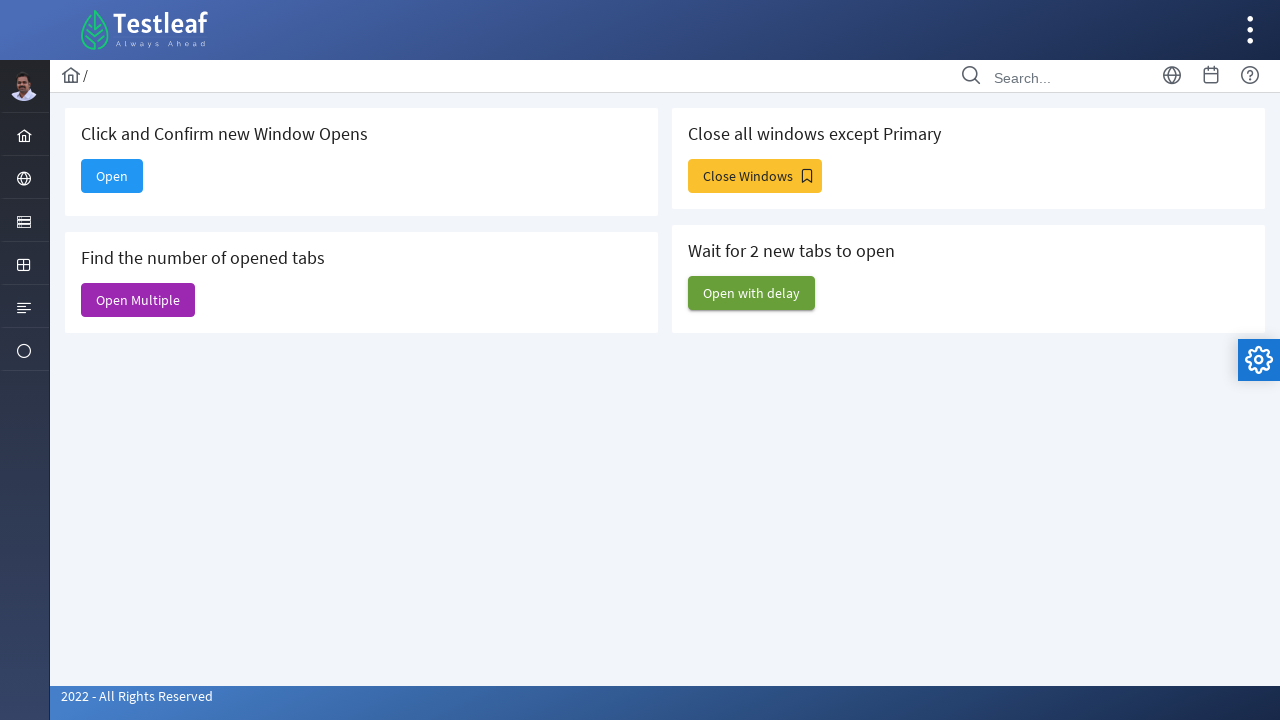

Closed a window instance
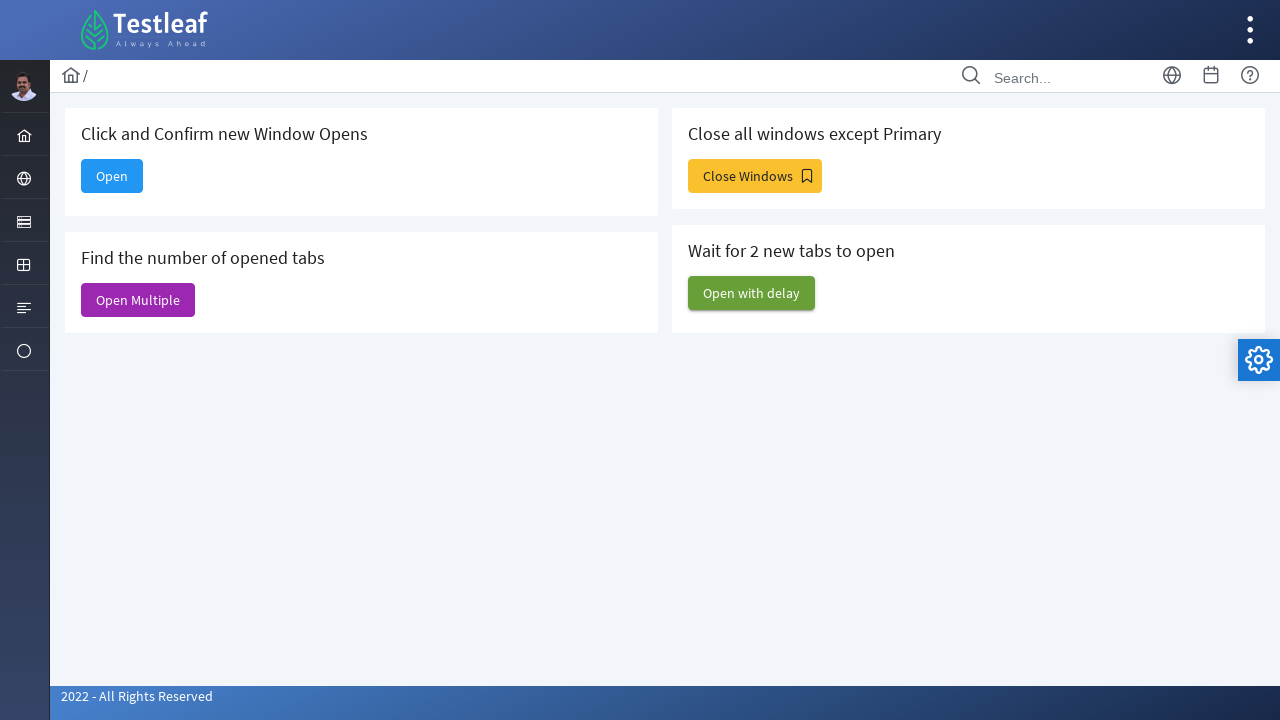

Closed a window instance
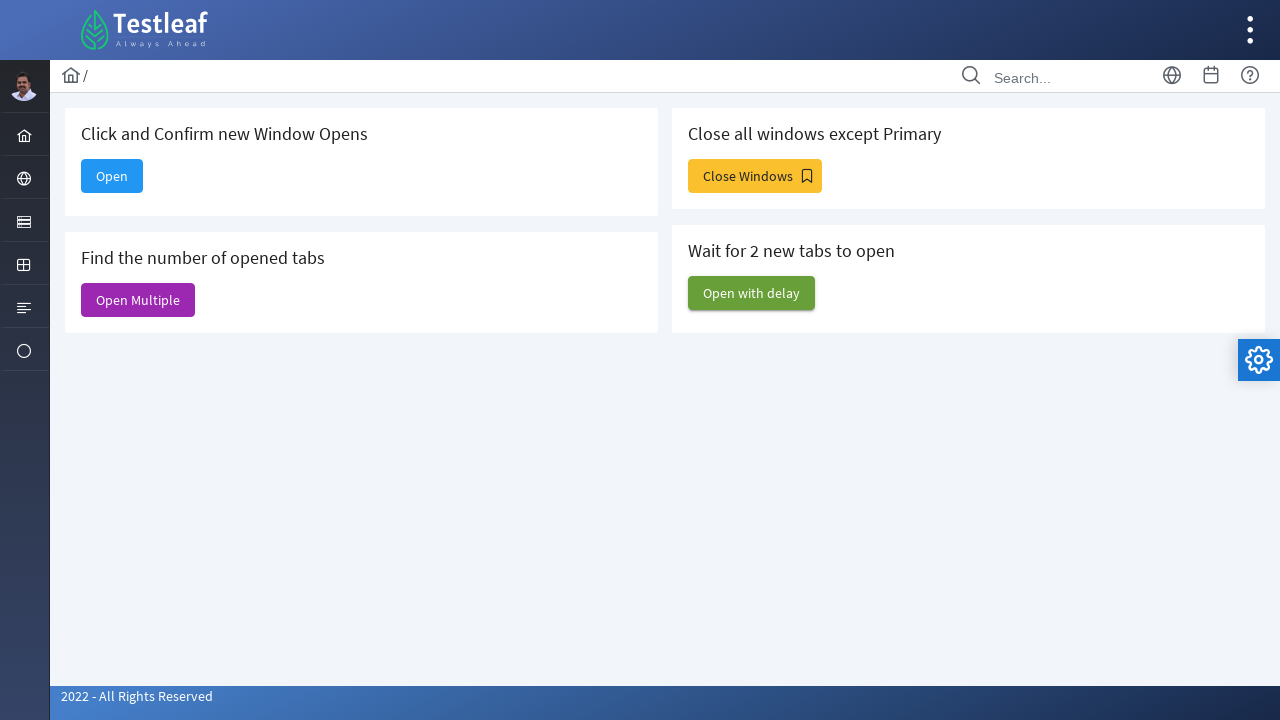

Closed a window instance
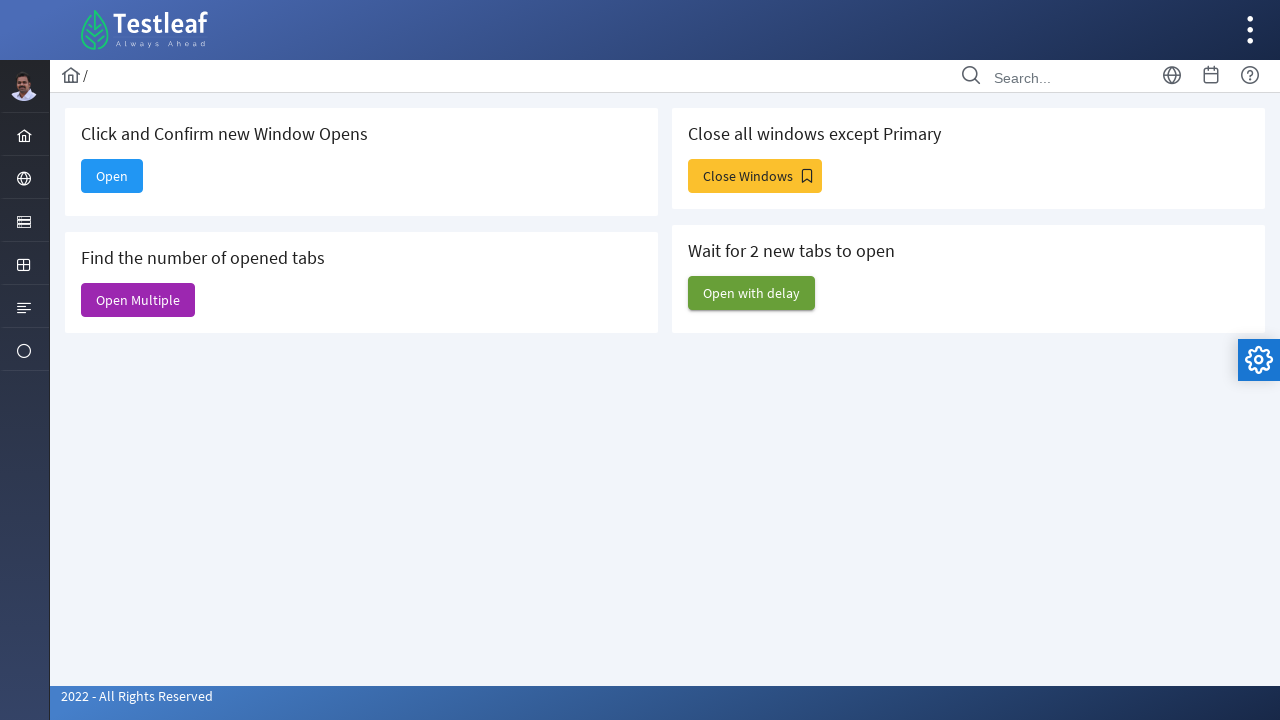

Closed a window instance
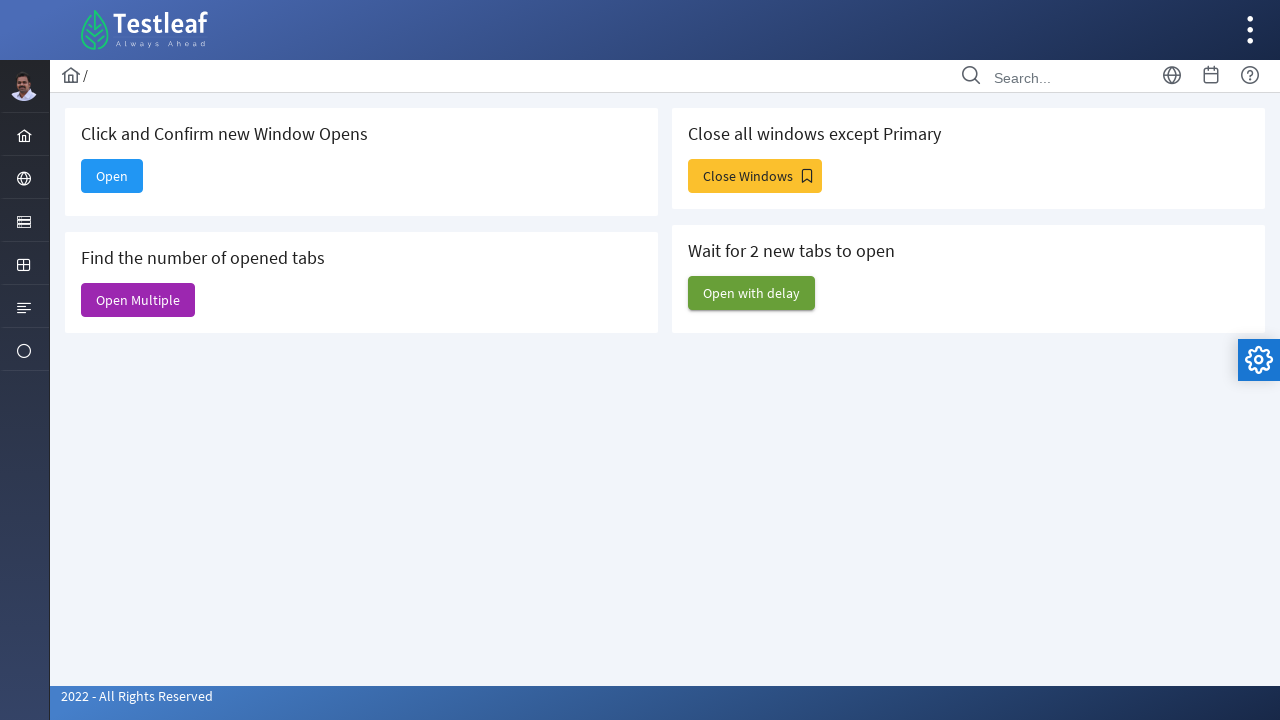

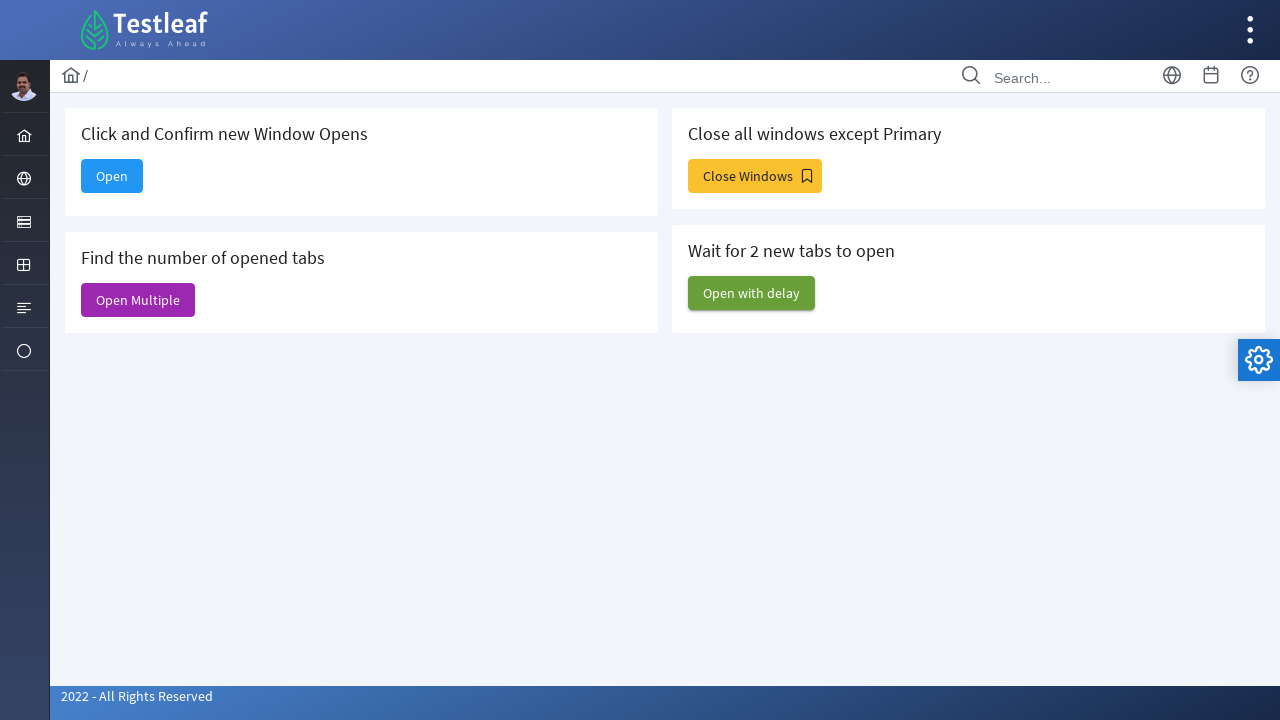